Tests the User Registration form by filling username, selecting gender, checking hobbies, selecting country and interests from dropdowns, and inputting date of birth

Starting URL: https://material.playwrightvn.com/01-xpath-register-page.html

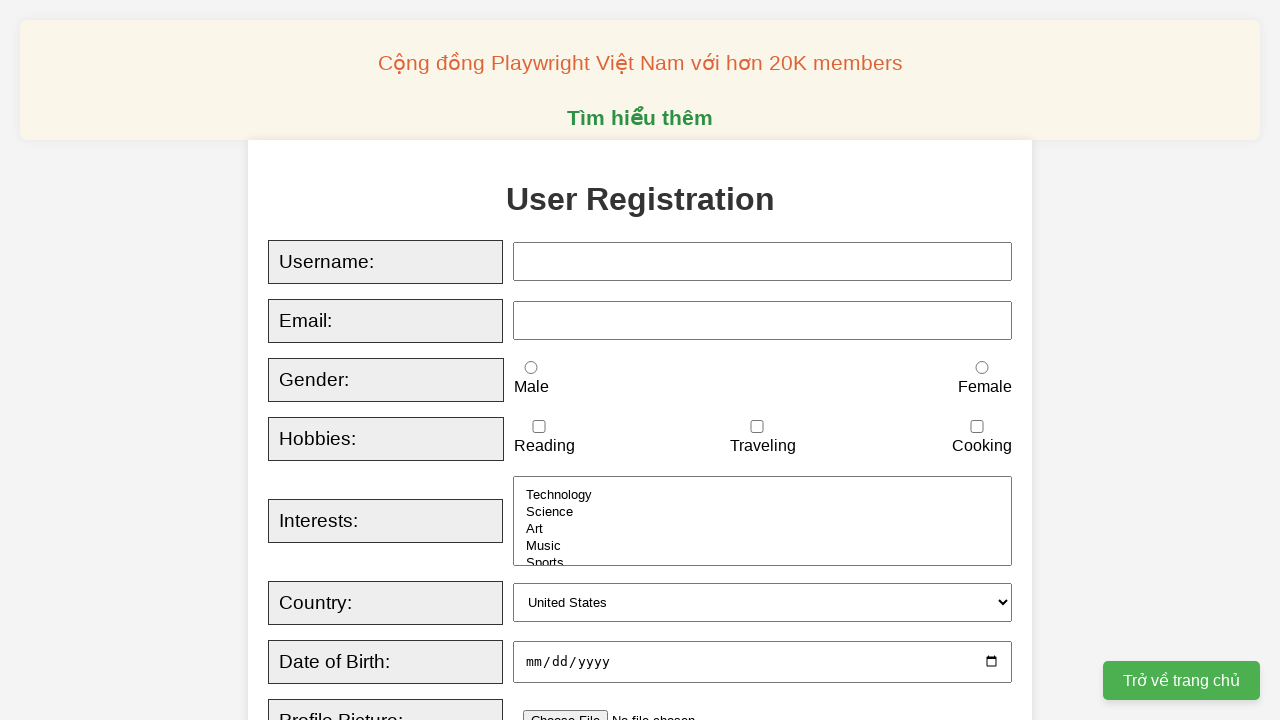

Filled username field with 'Felix' on #username
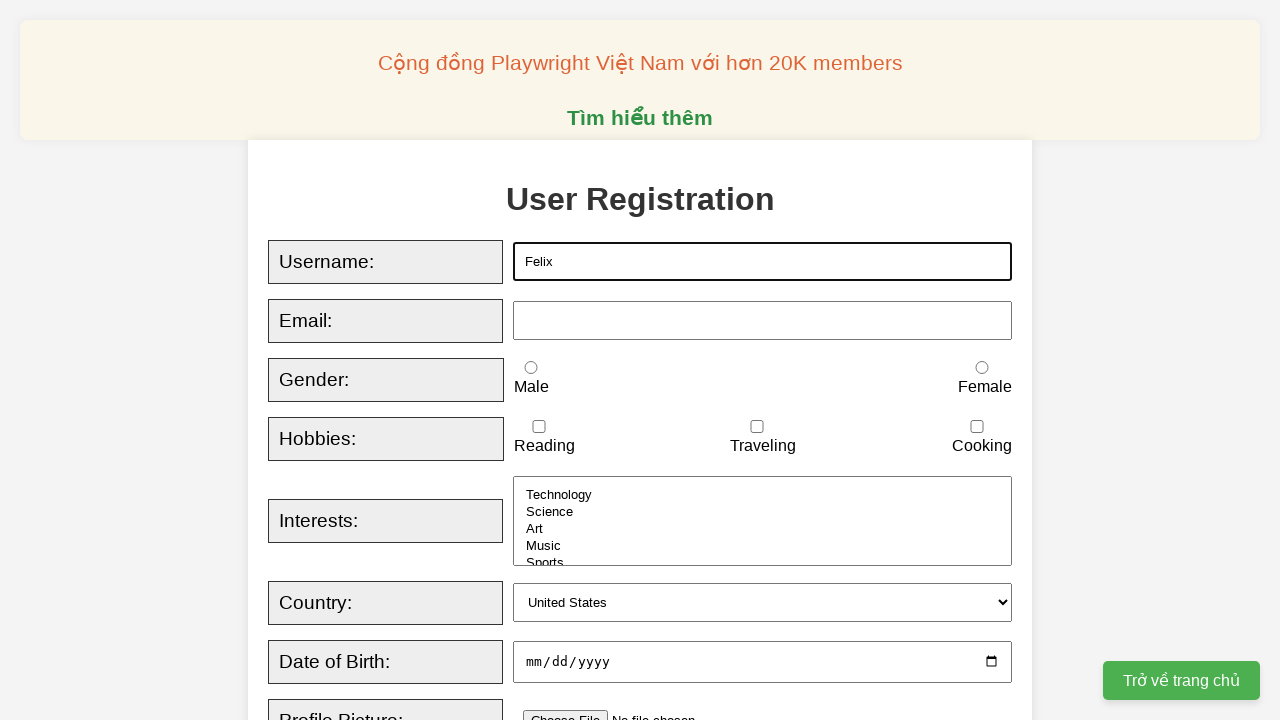

Pressed 'test new username' sequentially in username field
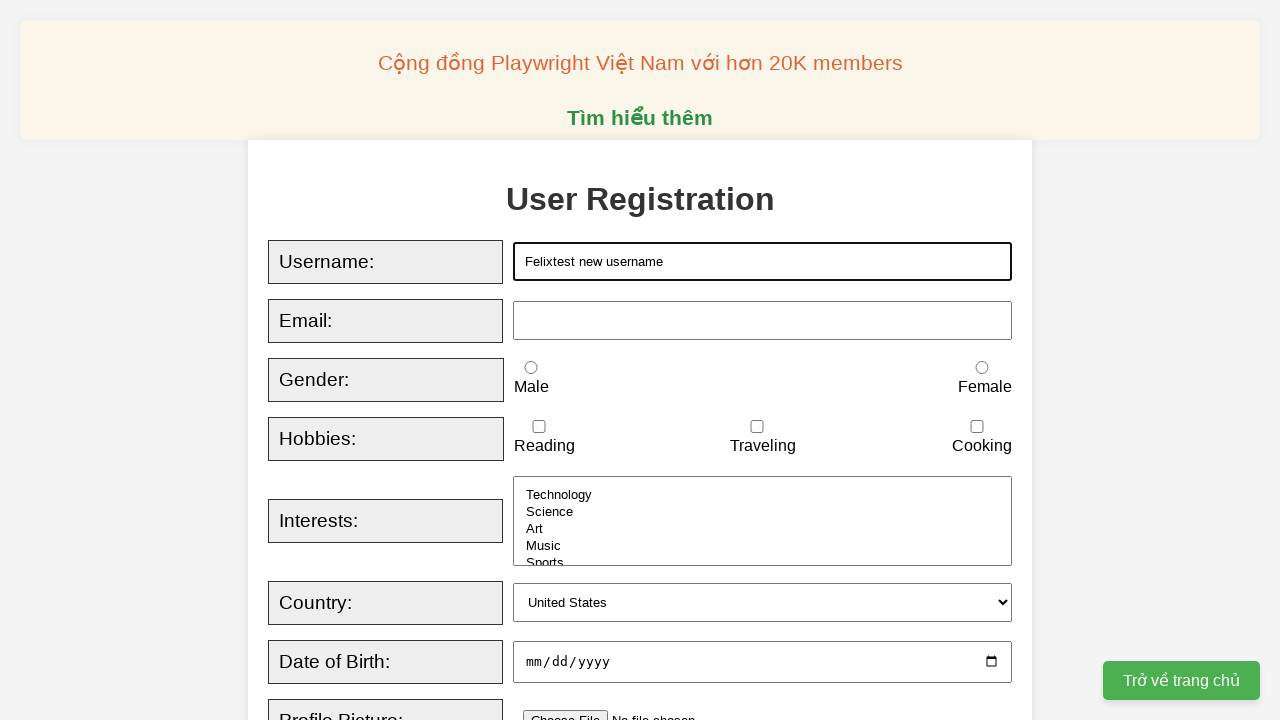

Selected female gender radio button at (982, 368) on #female
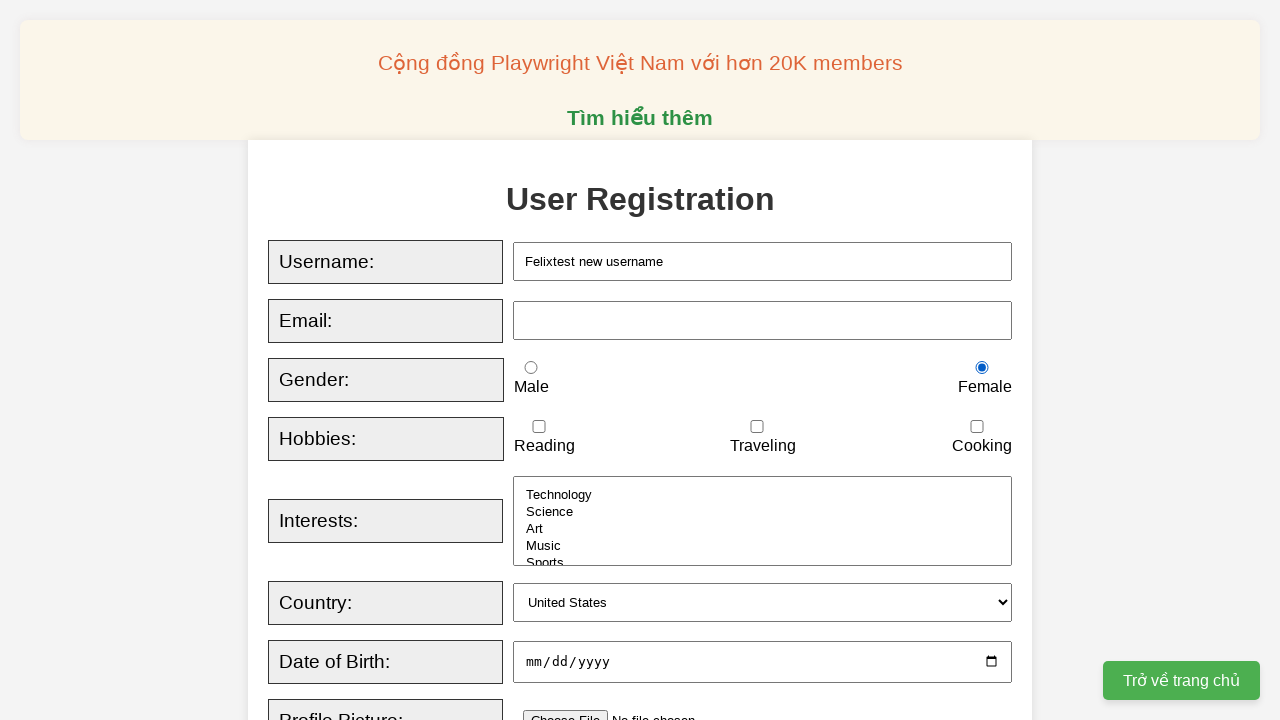

Selected male gender radio button at (531, 368) on #male
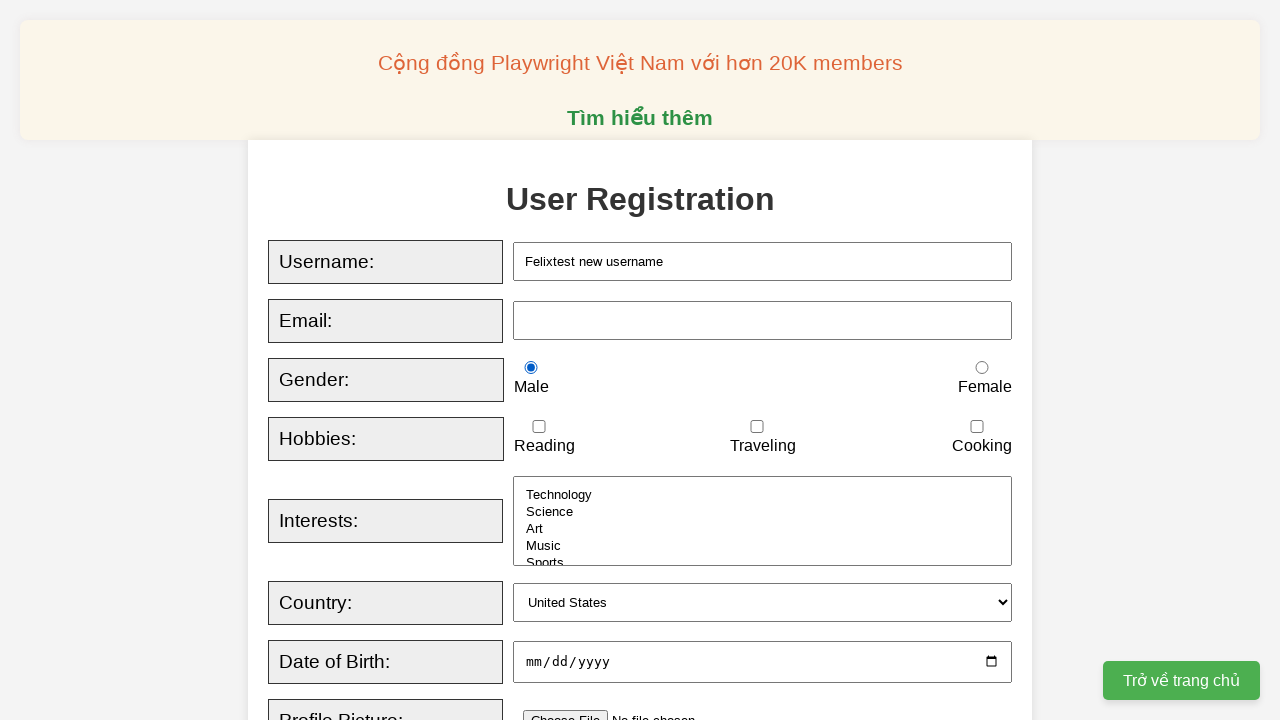

Checked traveling hobby checkbox at (757, 427) on #traveling
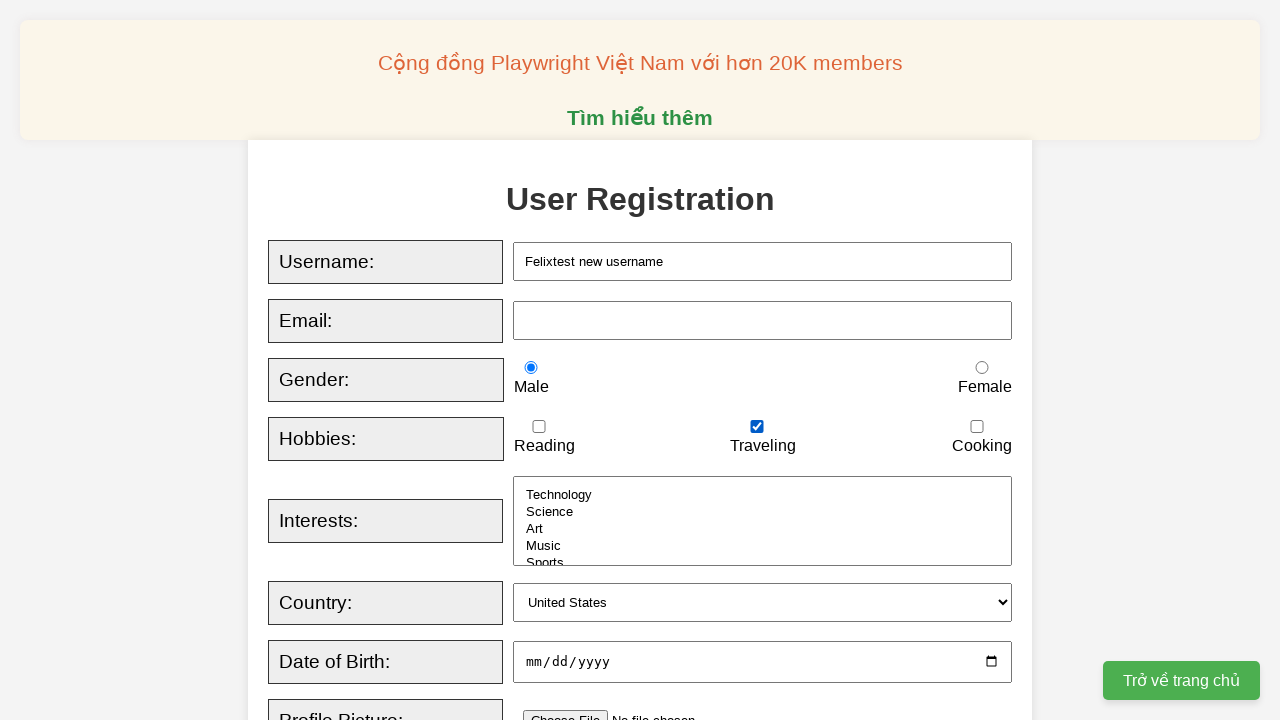

Checked cooking hobby checkbox at (977, 427) on #cooking
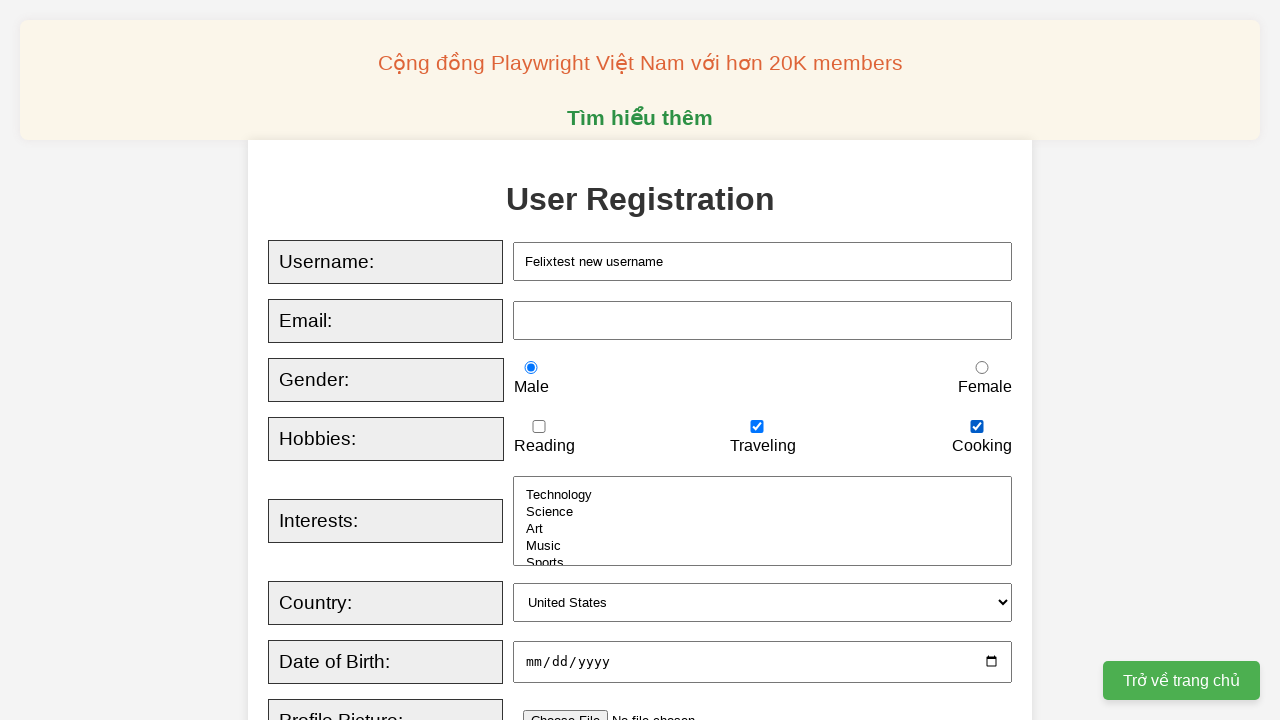

Checked reading hobby checkbox at (539, 427) on #reading
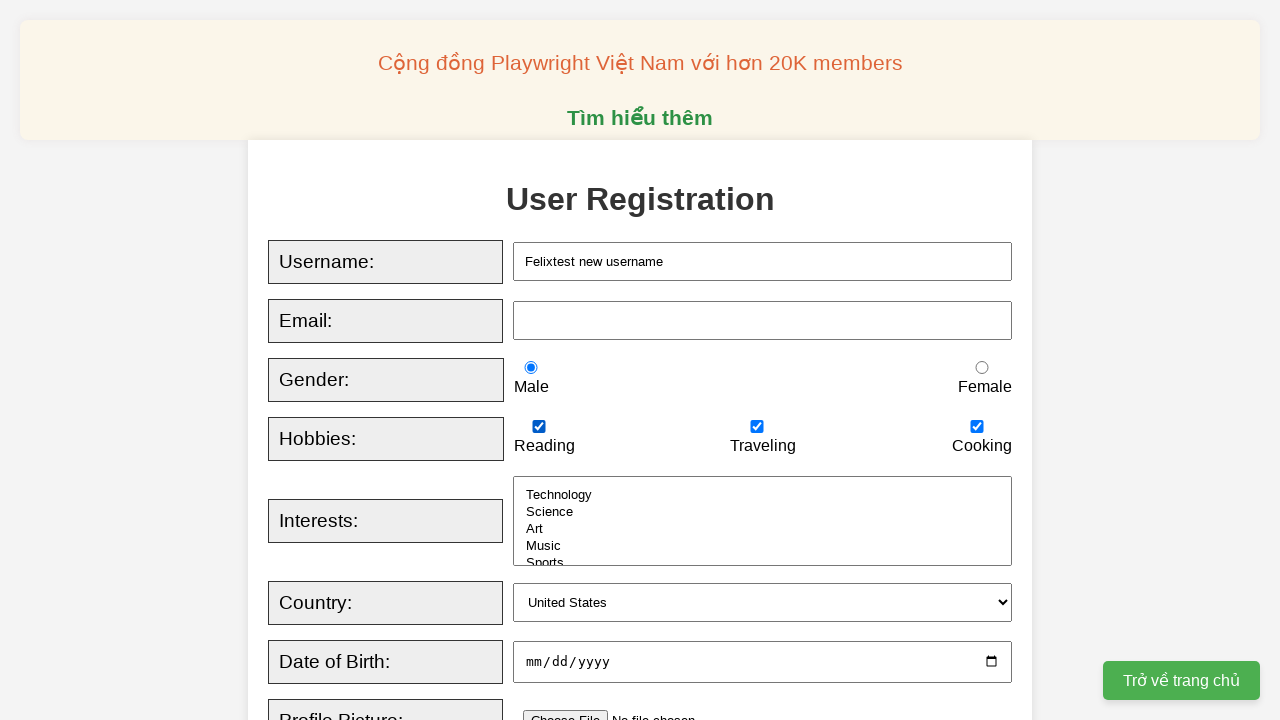

Unchecked reading hobby checkbox at (539, 427) on #reading
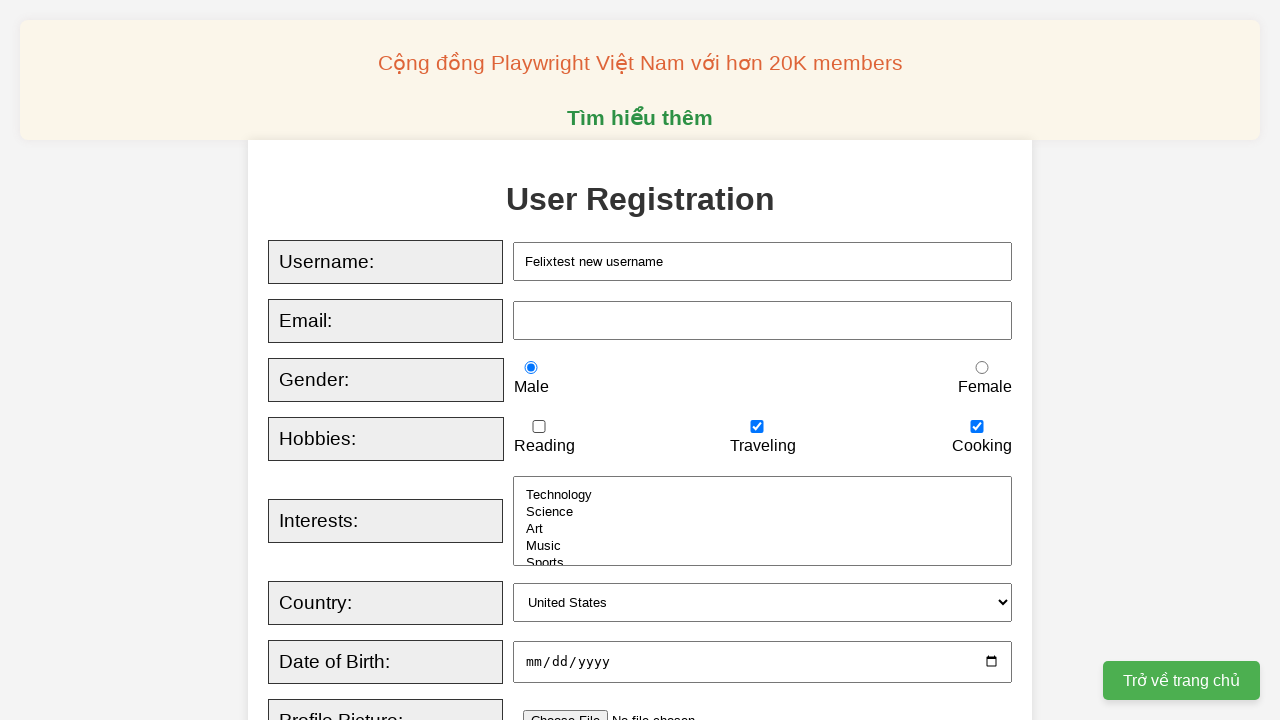

Checked reading hobby checkbox again at (539, 427) on #reading
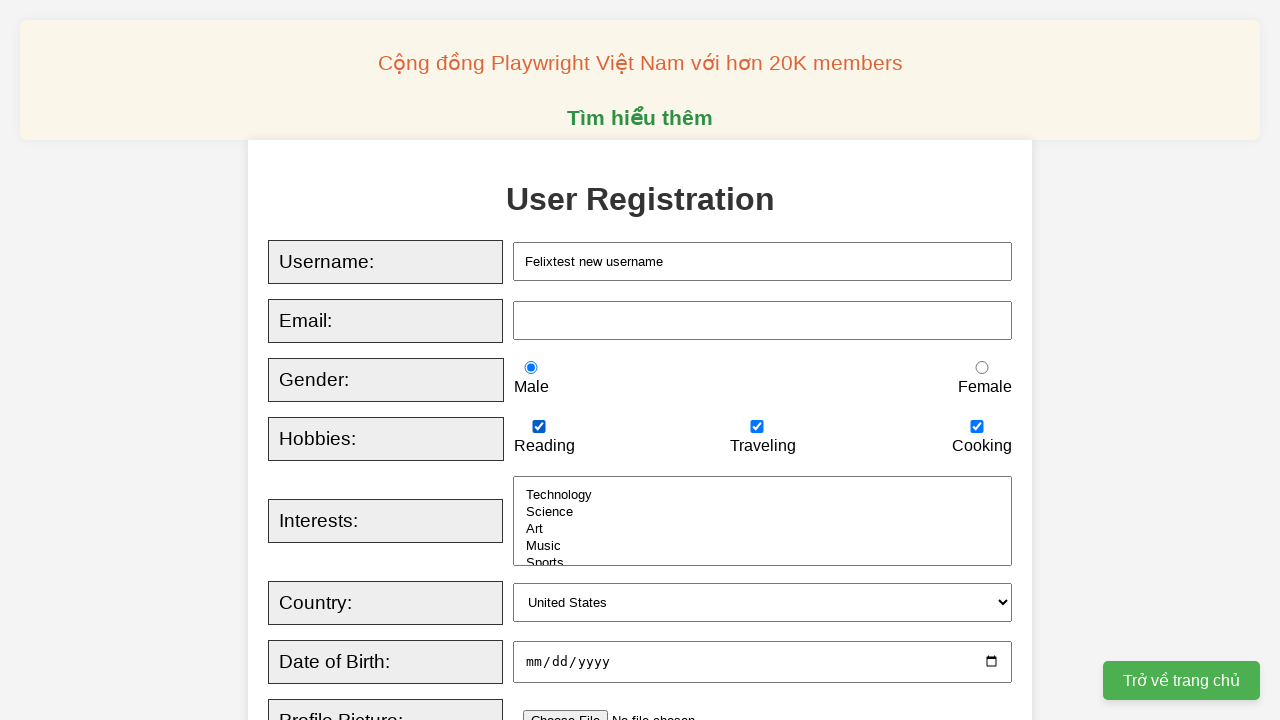

Unchecked reading hobby checkbox again at (539, 427) on #reading
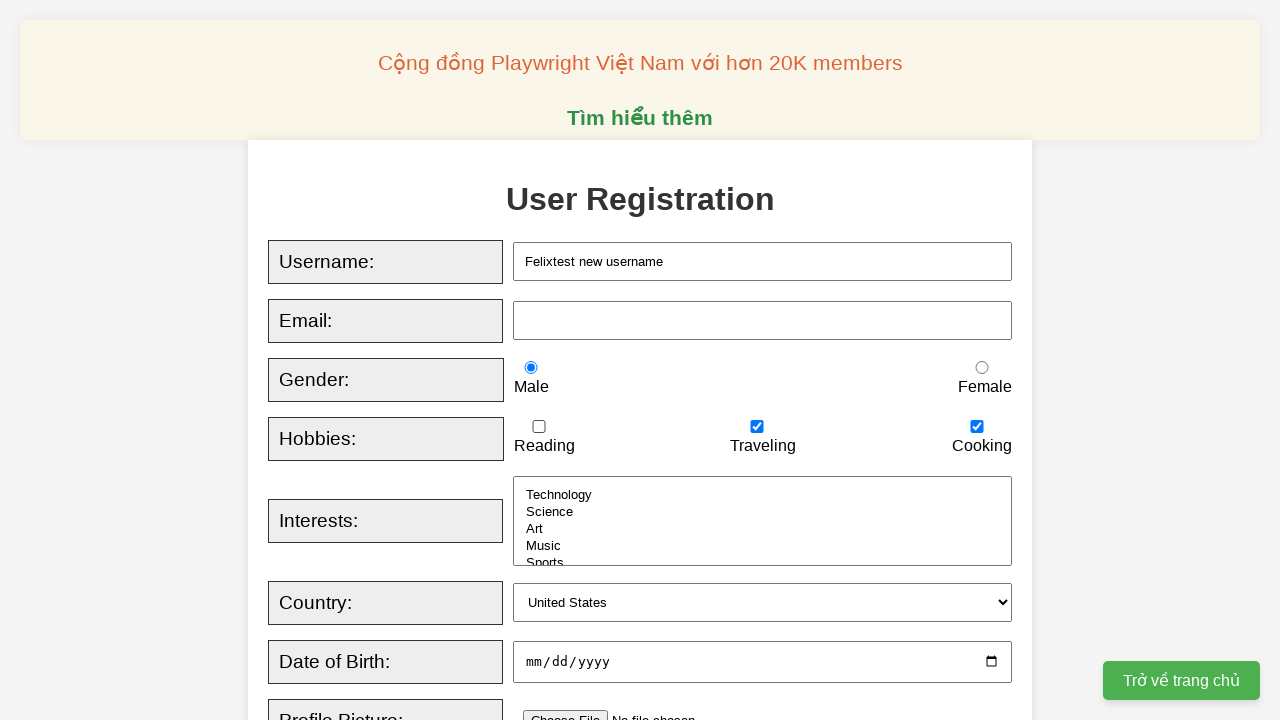

Selected 'Canada' from country dropdown on #country
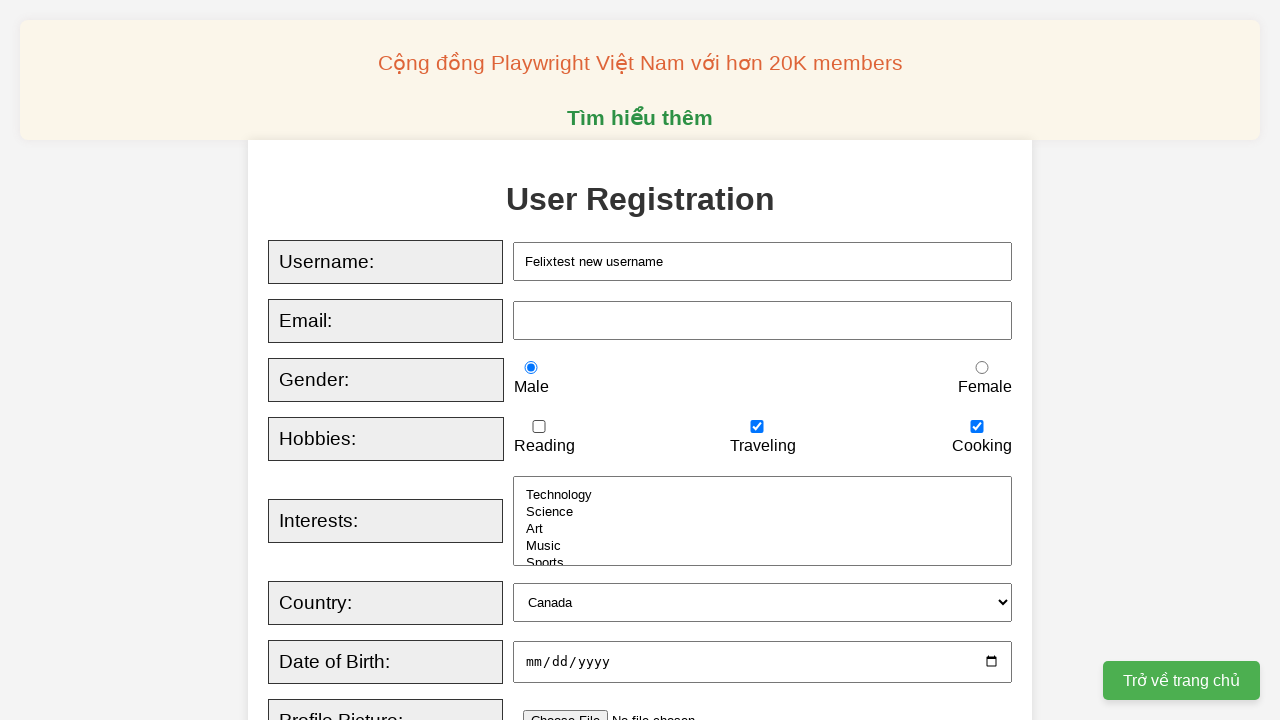

Selected 'Art' and 'Music' from interests dropdown on #interests
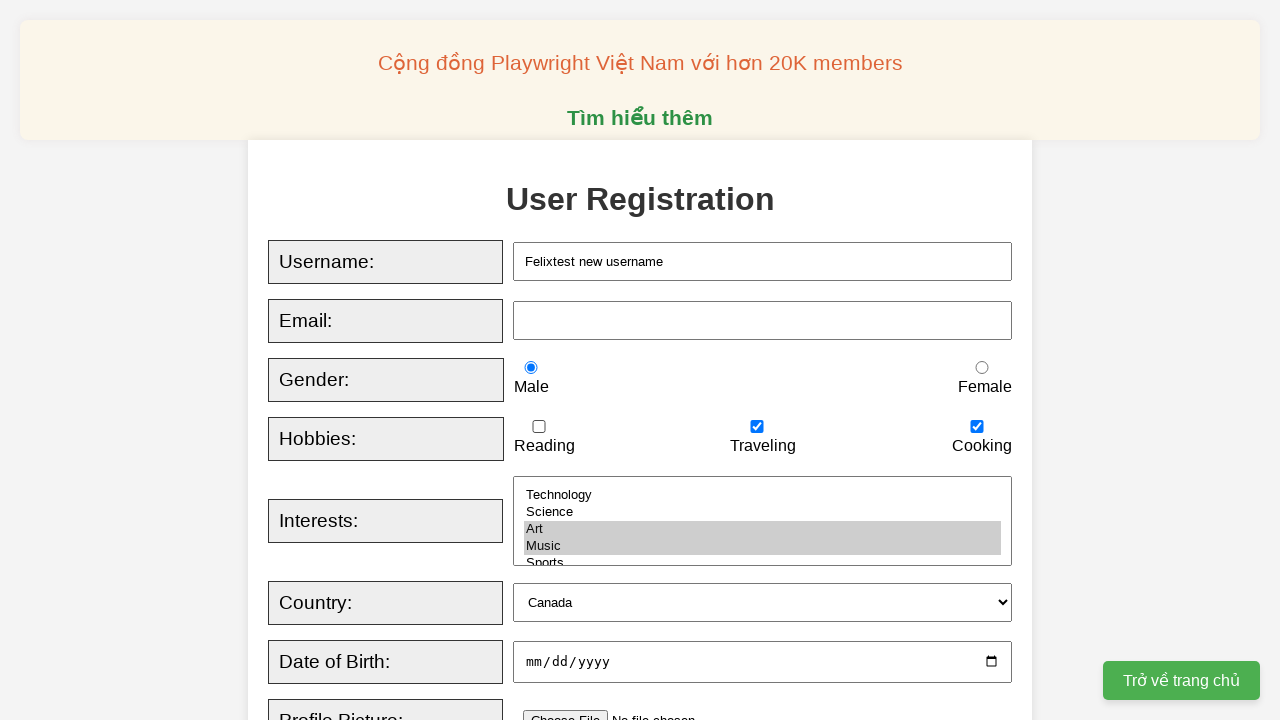

Filled date of birth field with '1996-03-18' on #dob
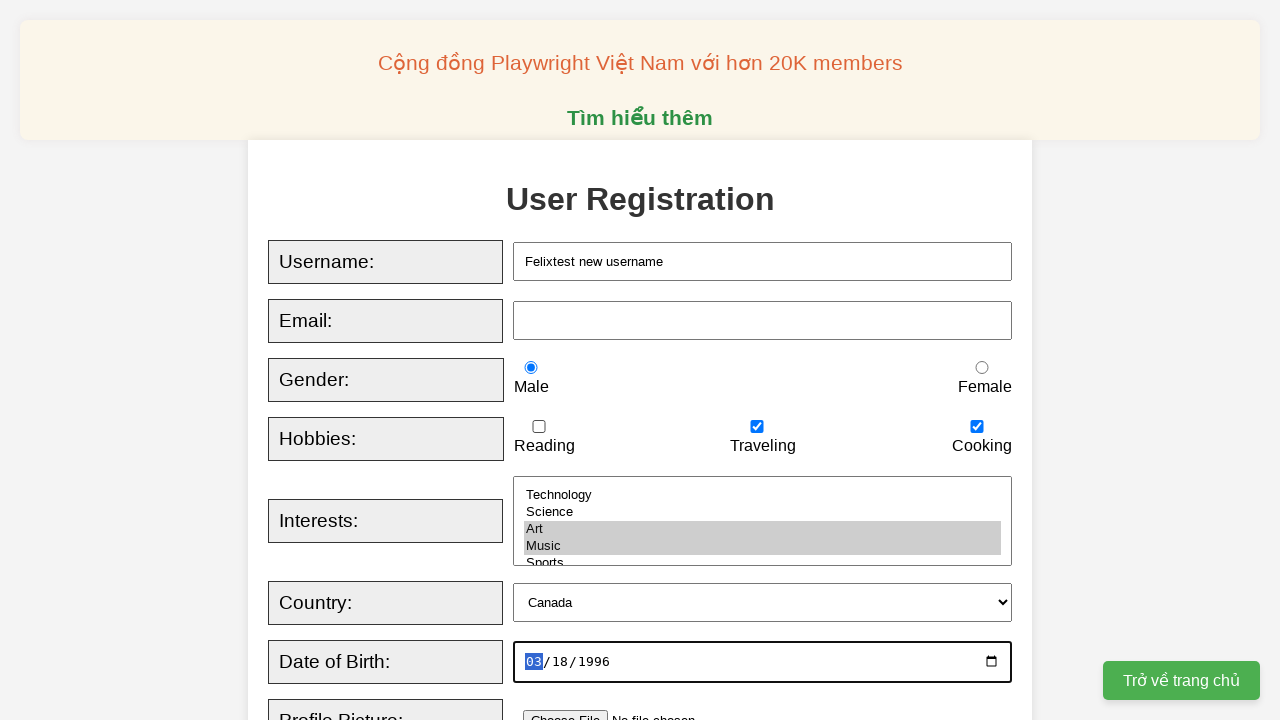

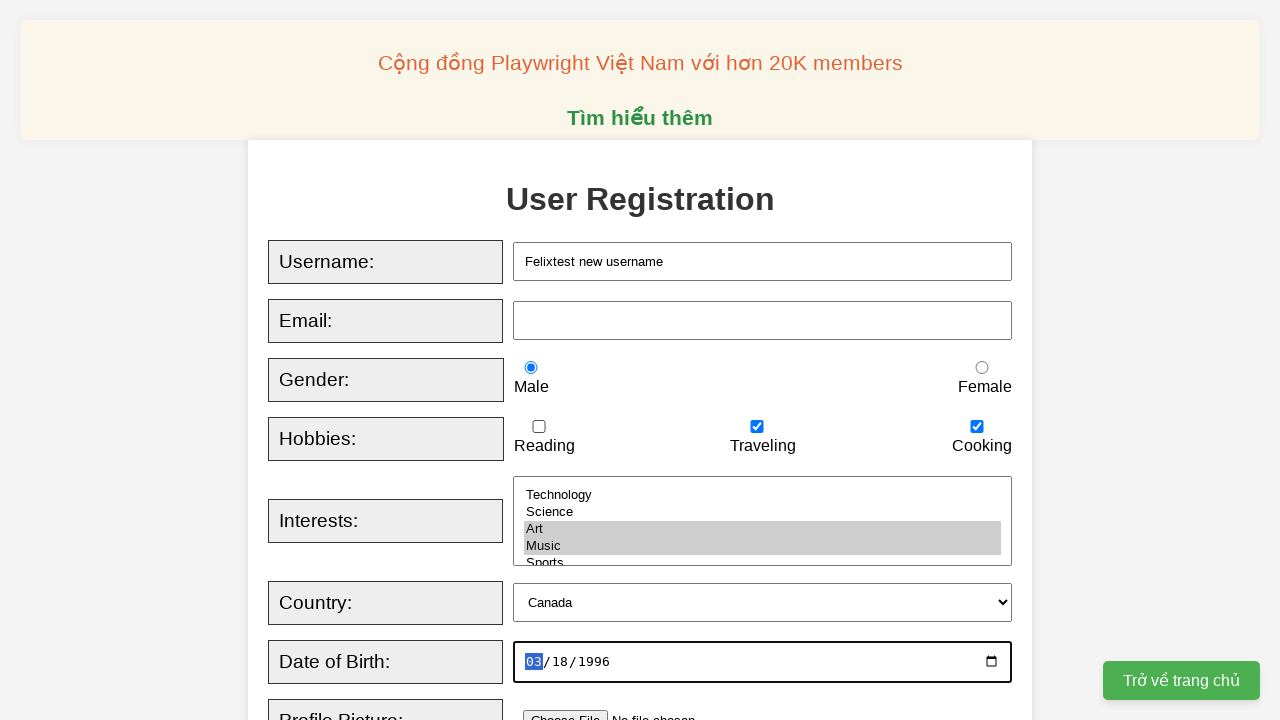